Retrieves and displays the text and href attributes of all links on the Flipkart homepage

Starting URL: https://www.flipkart.com/

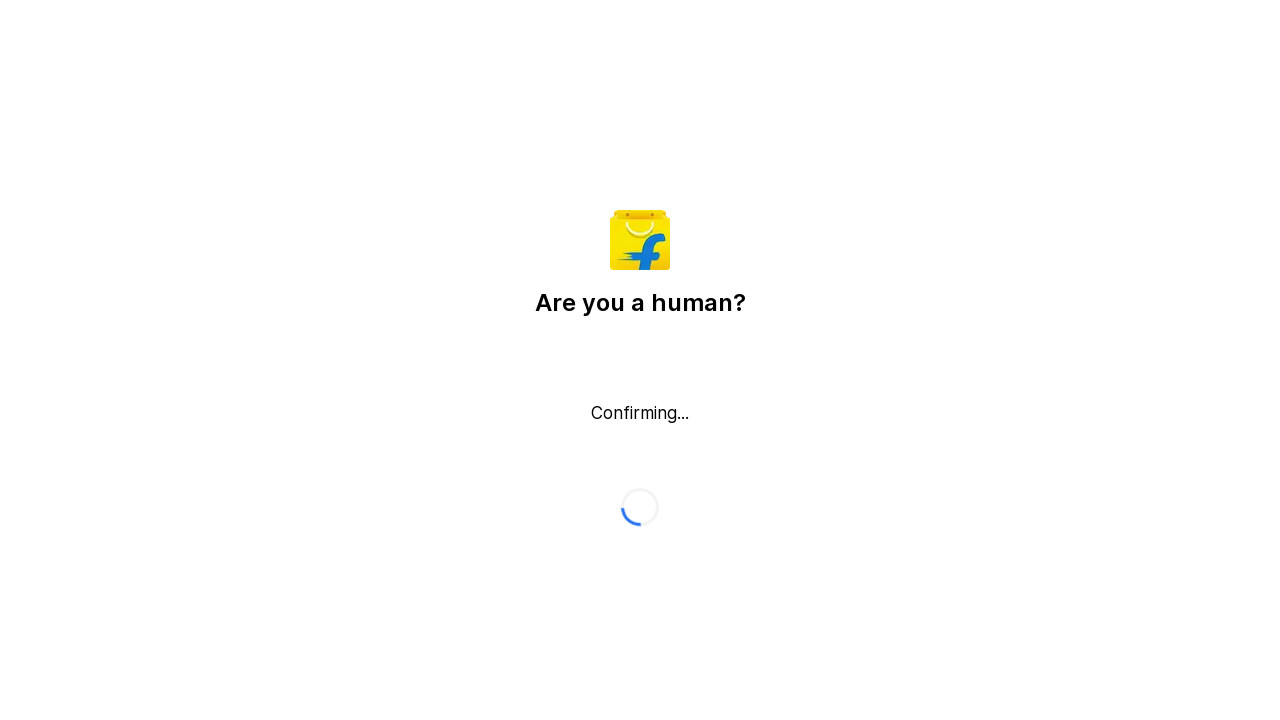

Waited for Flipkart homepage to load (networkidle)
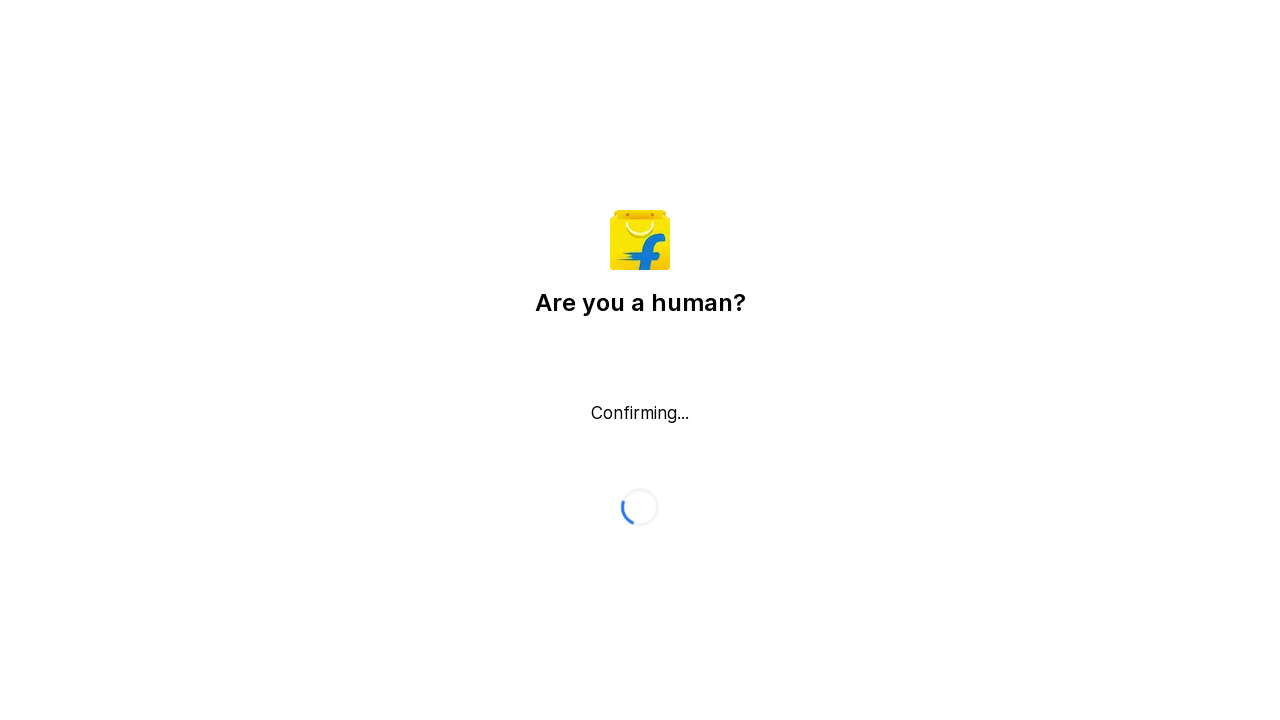

Retrieved all link elements from the page
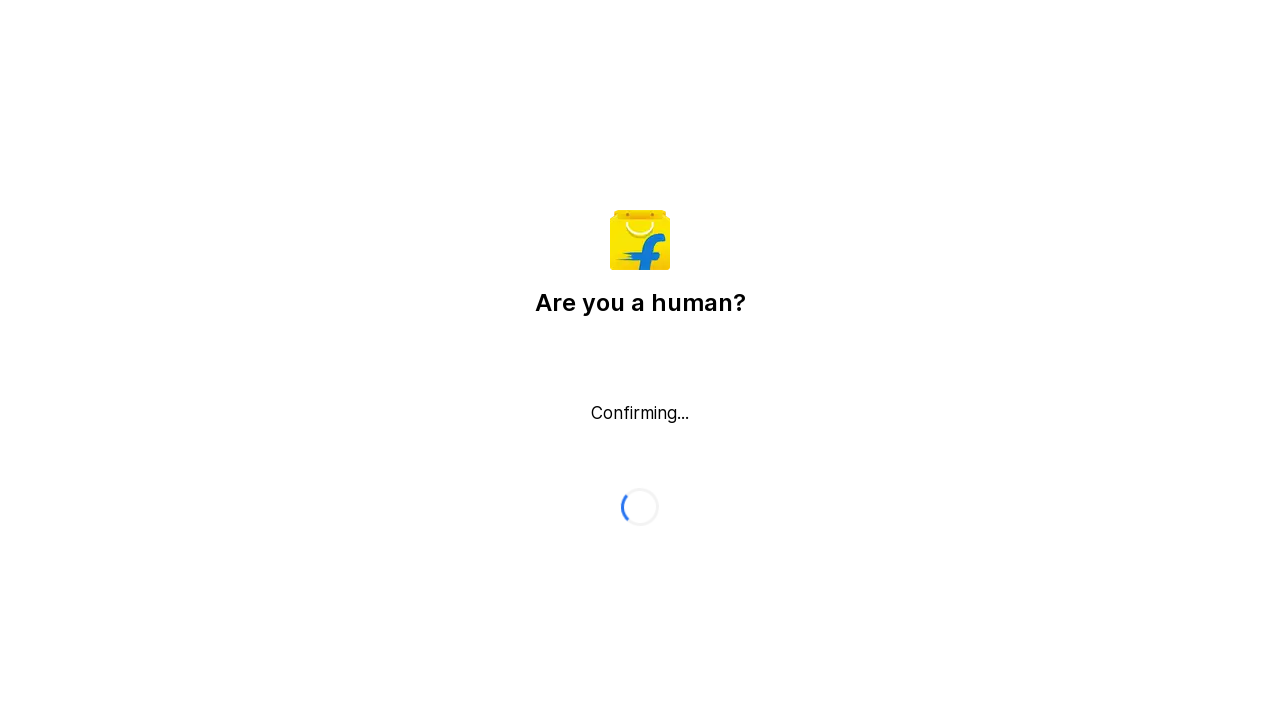

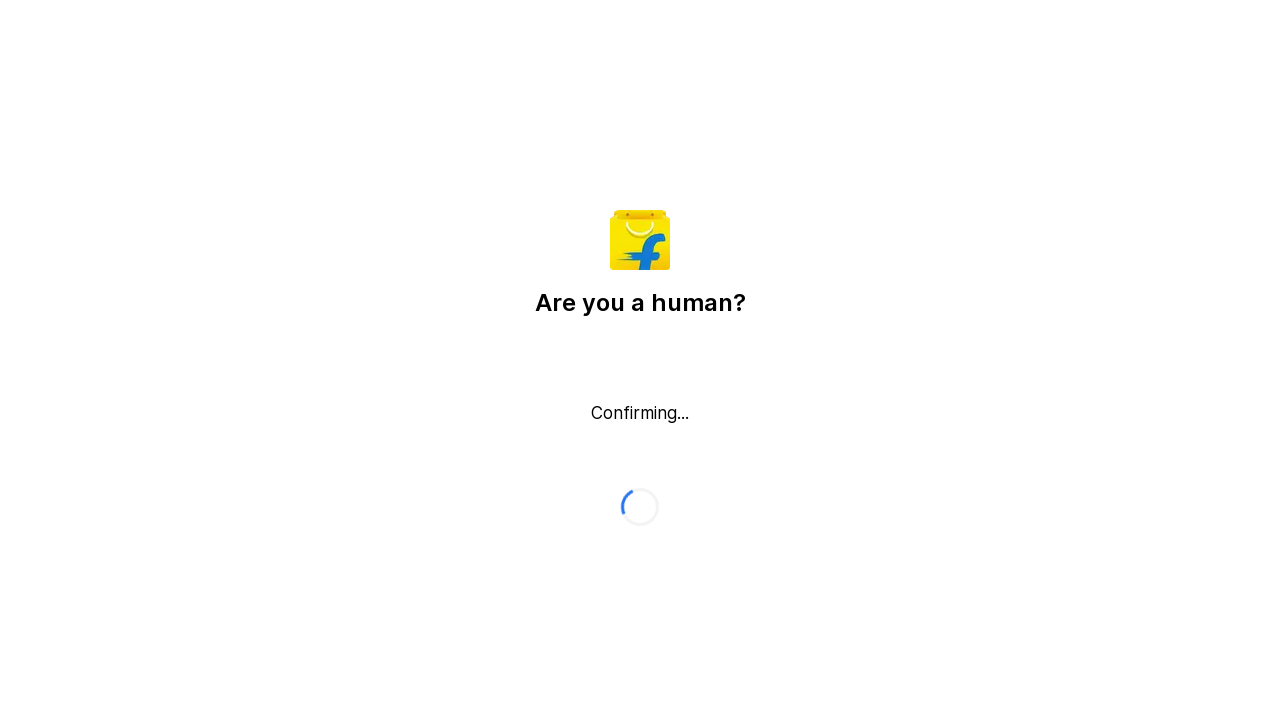